Tests that a todo item is removed when edited to an empty string

Starting URL: https://demo.playwright.dev/todomvc

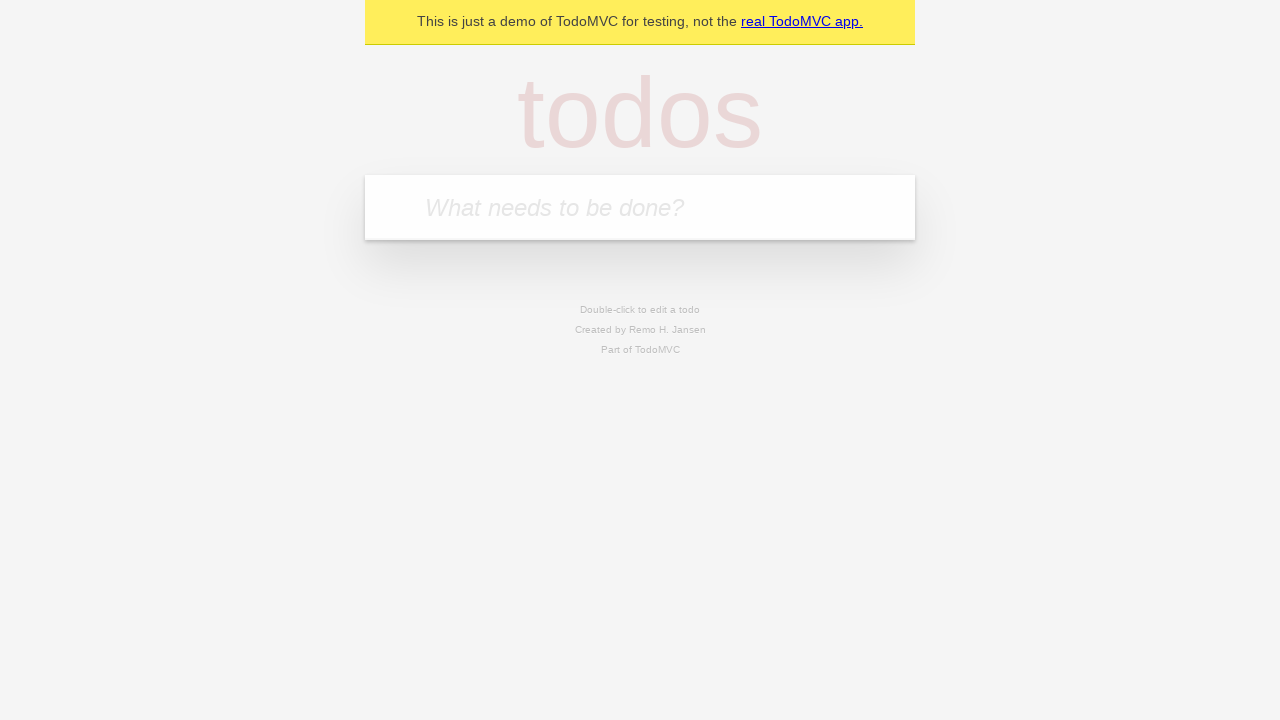

Filled todo input with 'buy some cheese' on internal:attr=[placeholder="What needs to be done?"i]
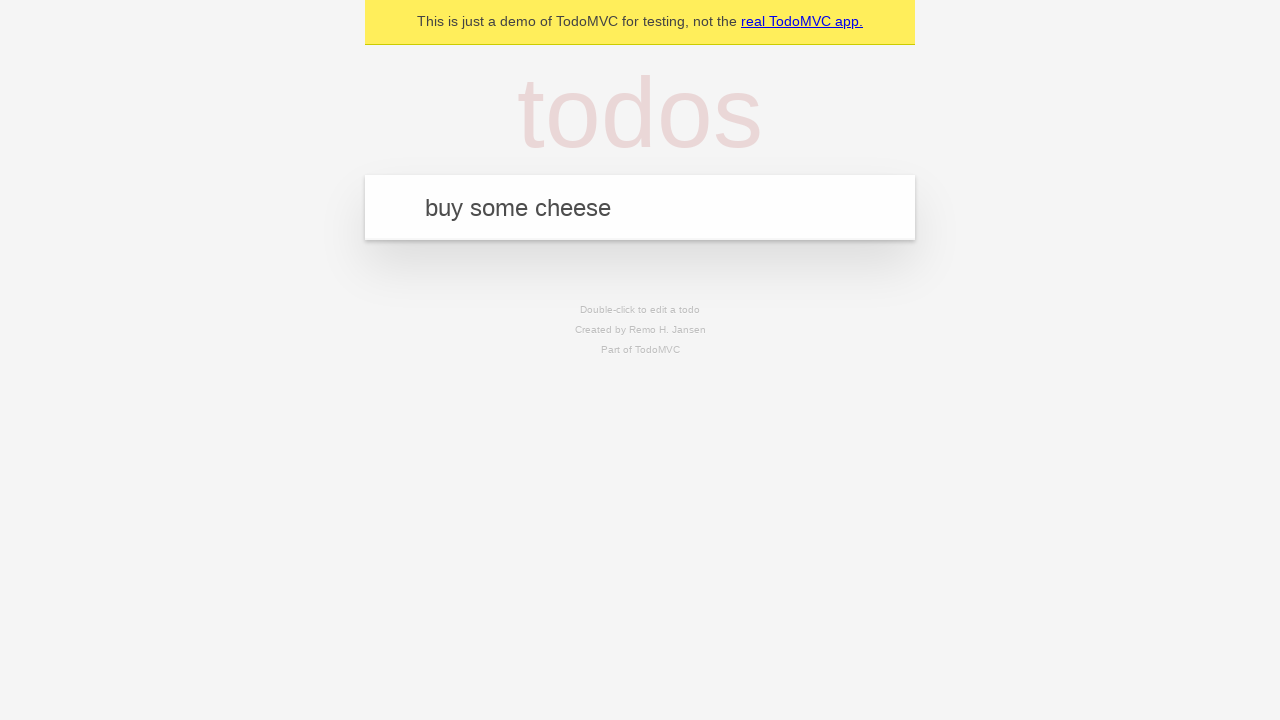

Pressed Enter to create todo 'buy some cheese' on internal:attr=[placeholder="What needs to be done?"i]
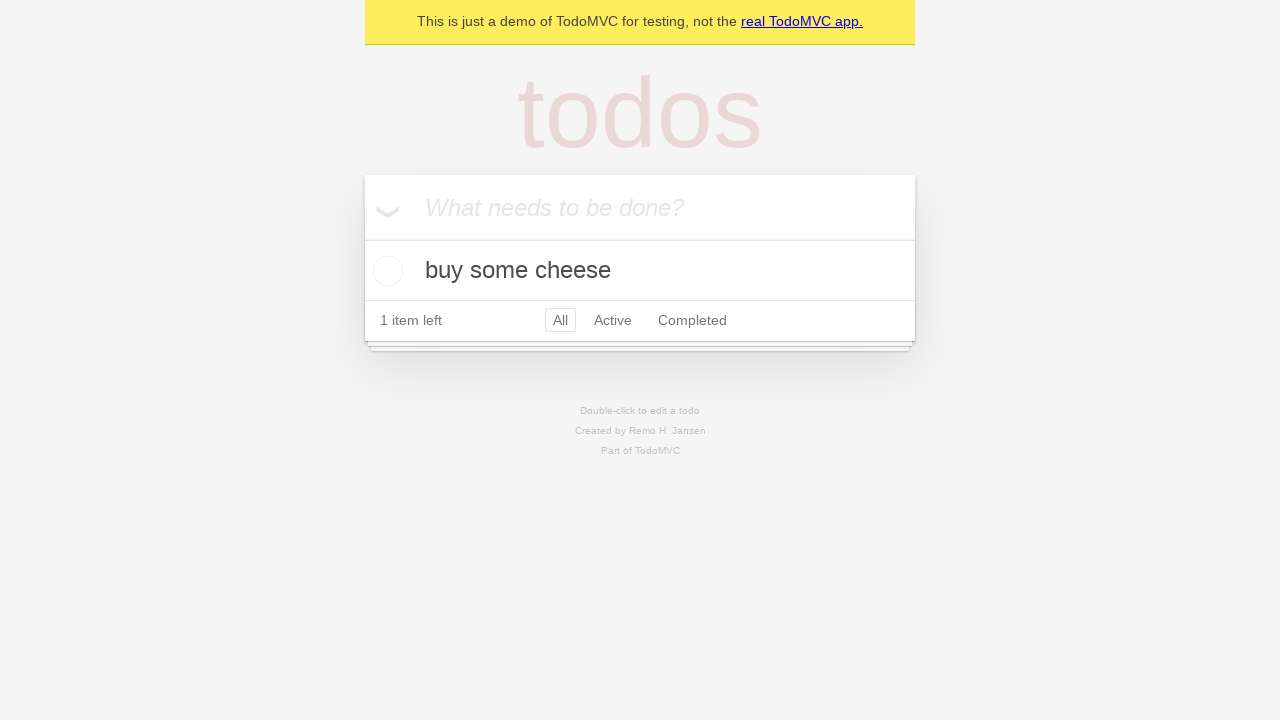

Filled todo input with 'feed the cat' on internal:attr=[placeholder="What needs to be done?"i]
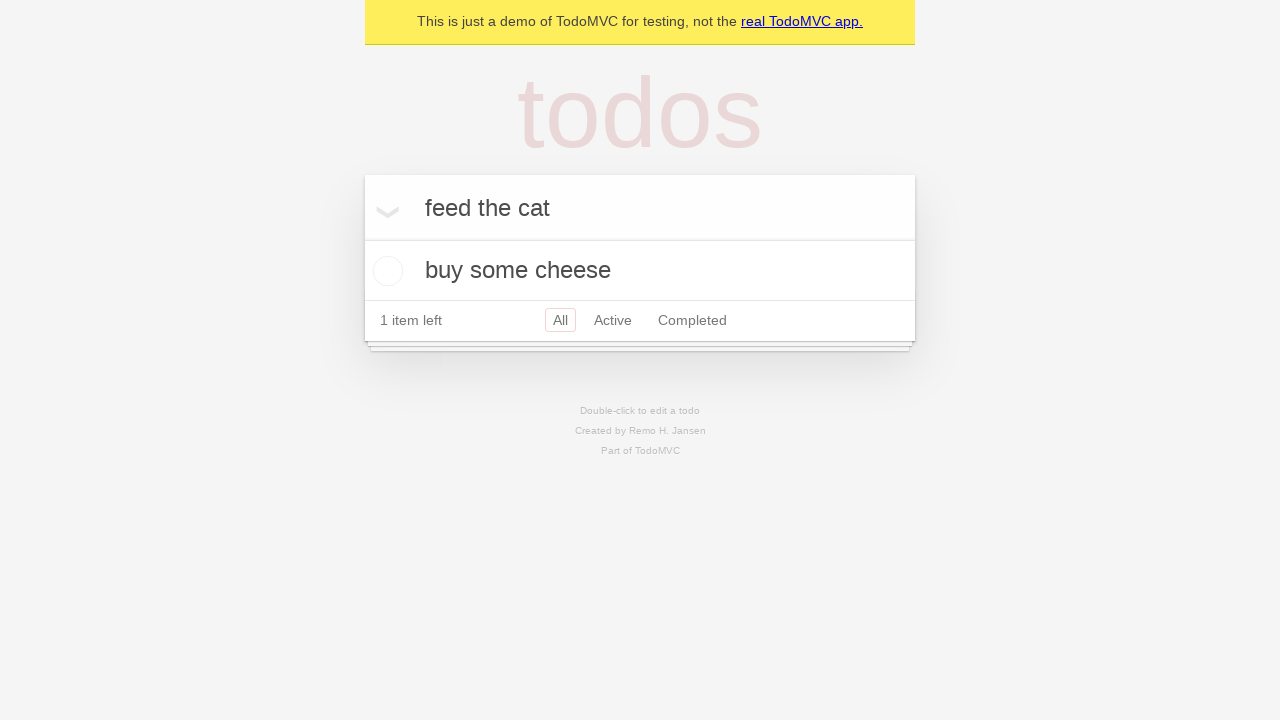

Pressed Enter to create todo 'feed the cat' on internal:attr=[placeholder="What needs to be done?"i]
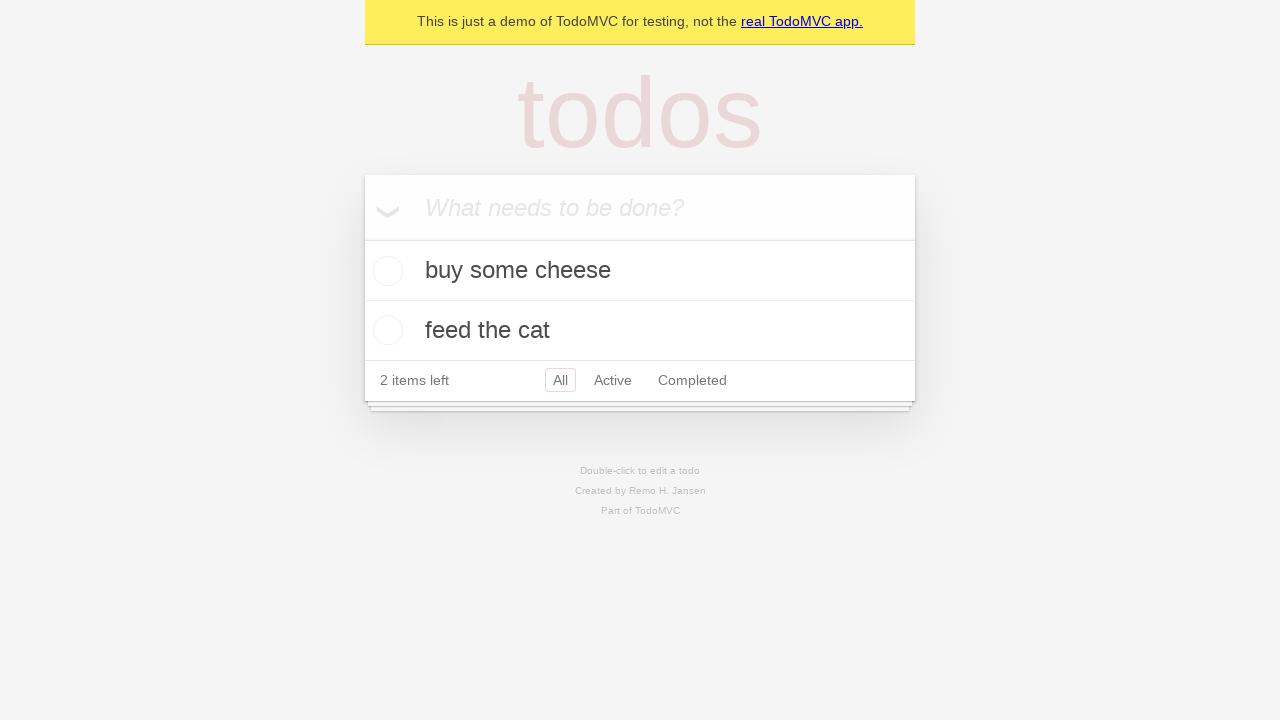

Filled todo input with 'book a doctors appointment' on internal:attr=[placeholder="What needs to be done?"i]
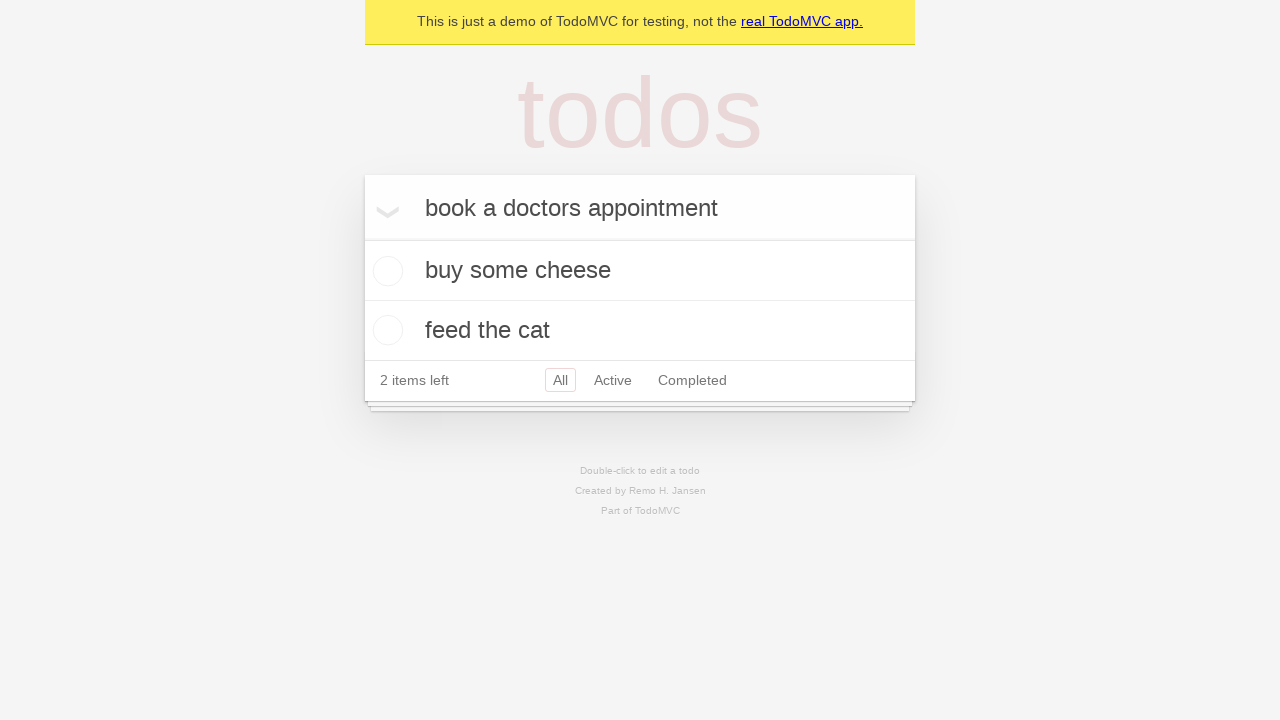

Pressed Enter to create todo 'book a doctors appointment' on internal:attr=[placeholder="What needs to be done?"i]
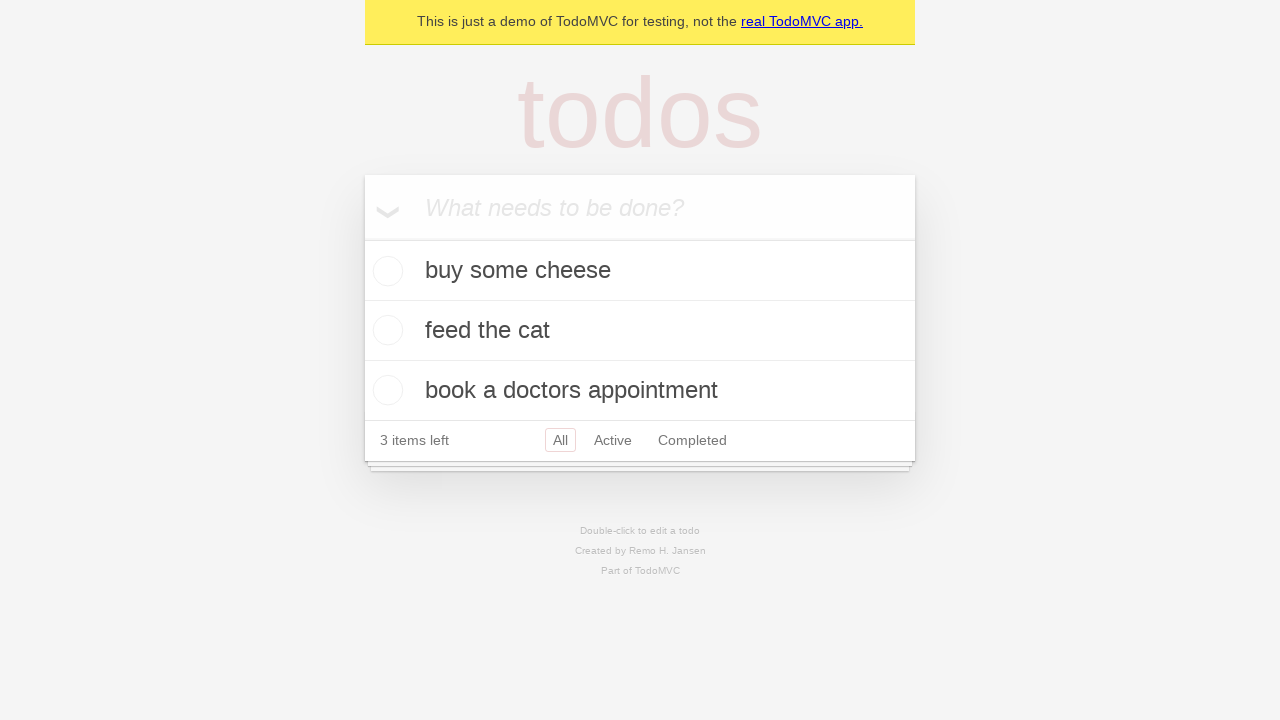

Double-clicked second todo item to enter edit mode at (640, 331) on internal:testid=[data-testid="todo-item"s] >> nth=1
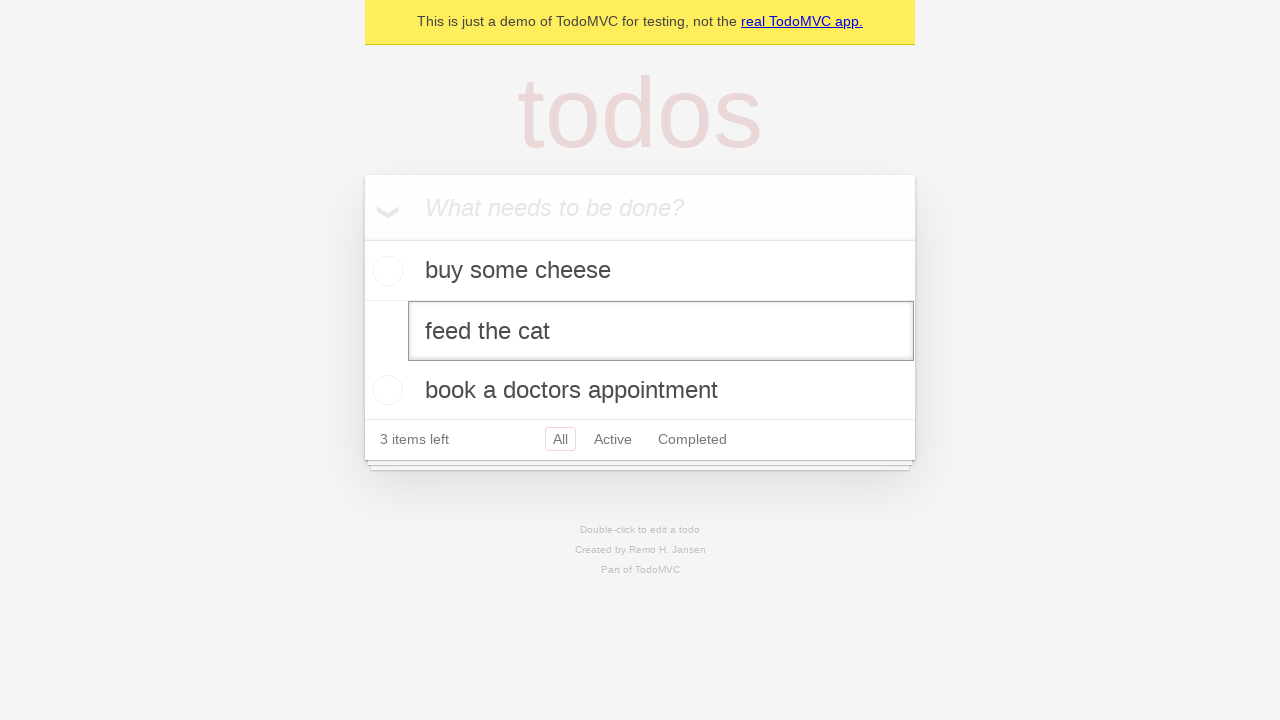

Cleared the text in the edit field on internal:testid=[data-testid="todo-item"s] >> nth=1 >> internal:role=textbox[nam
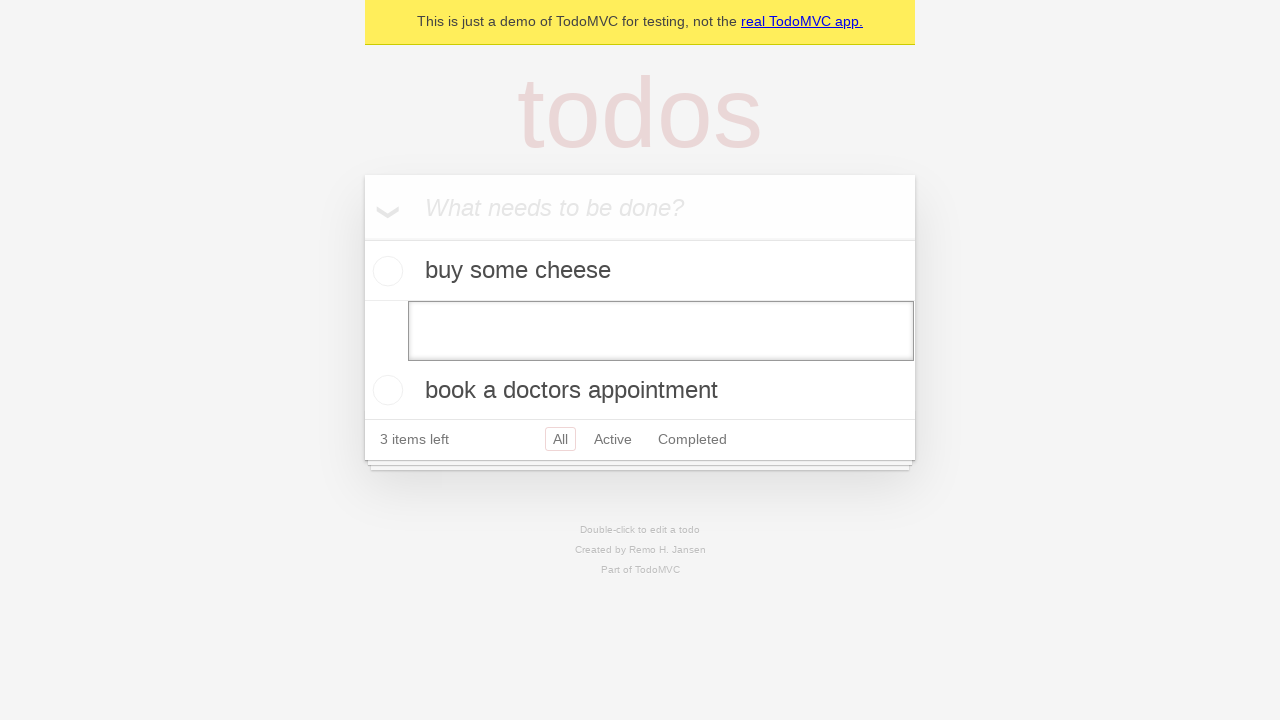

Pressed Enter to save empty text - todo item should be removed on internal:testid=[data-testid="todo-item"s] >> nth=1 >> internal:role=textbox[nam
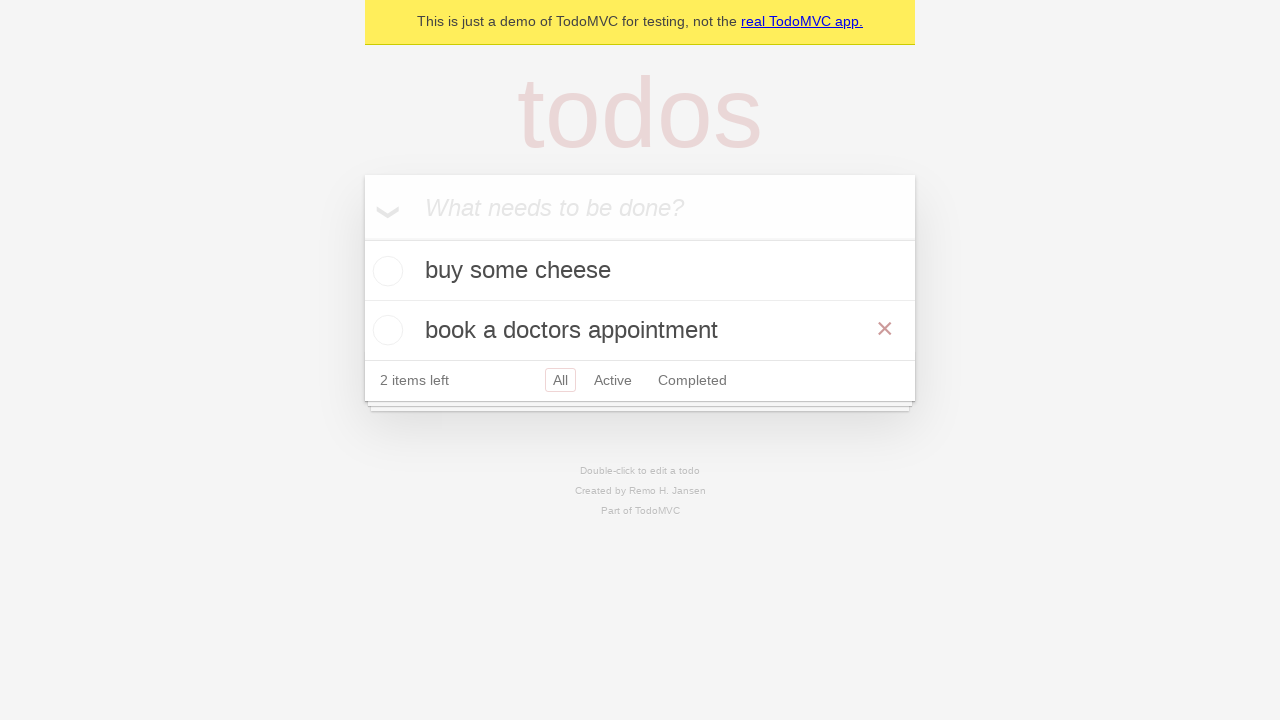

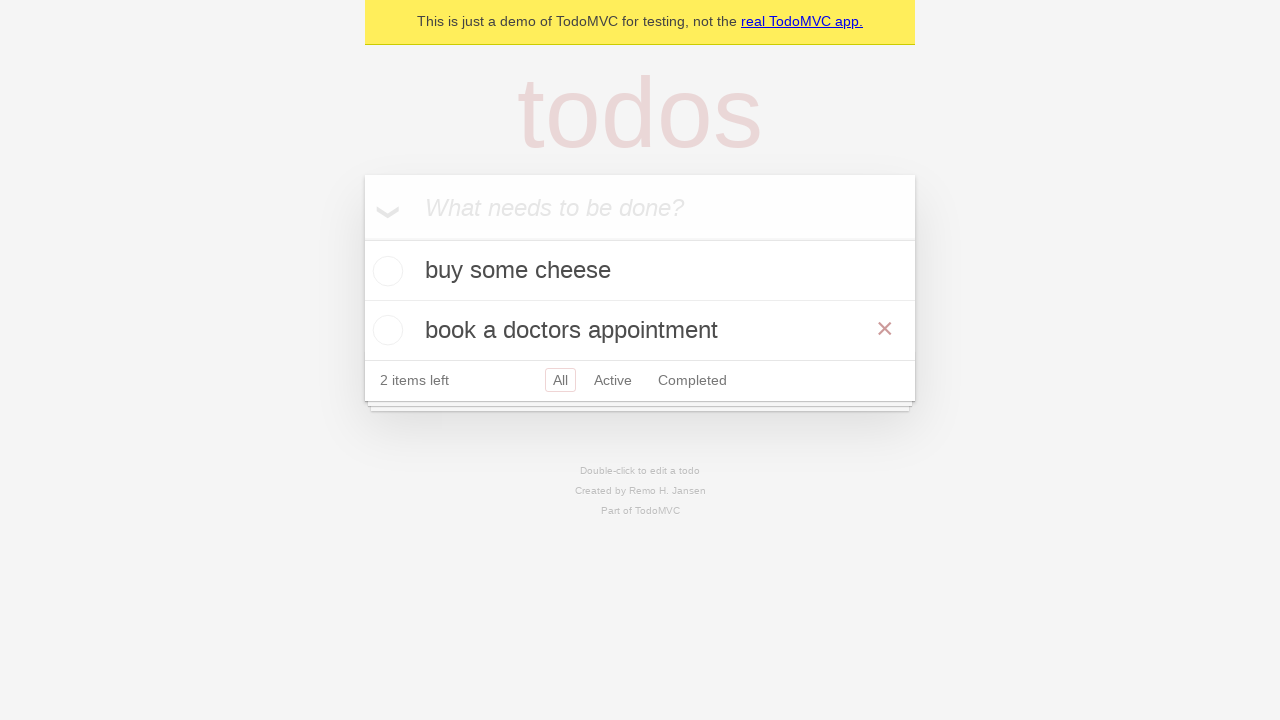